Tests right-click context menu functionality by right-clicking on an element, selecting Edit from the context menu, and handling the resulting alert

Starting URL: https://swisnl.github.io/jQuery-contextMenu/demo.html

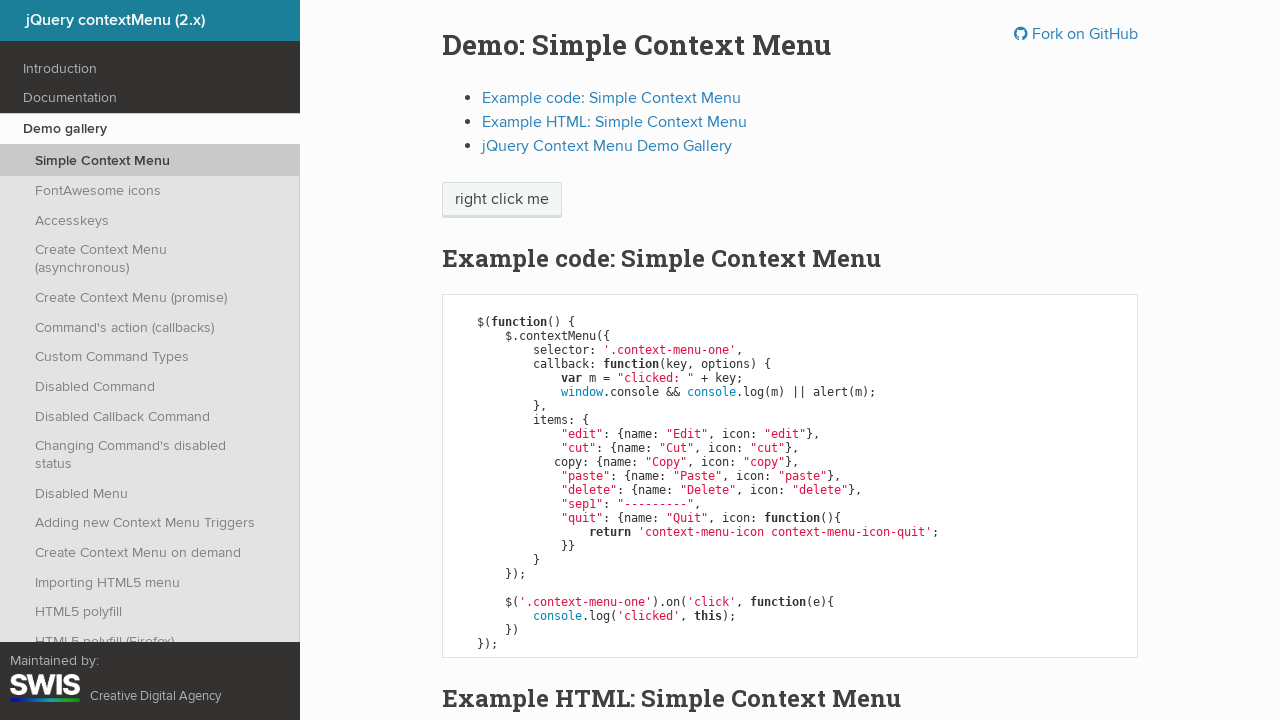

Located the context menu trigger button element
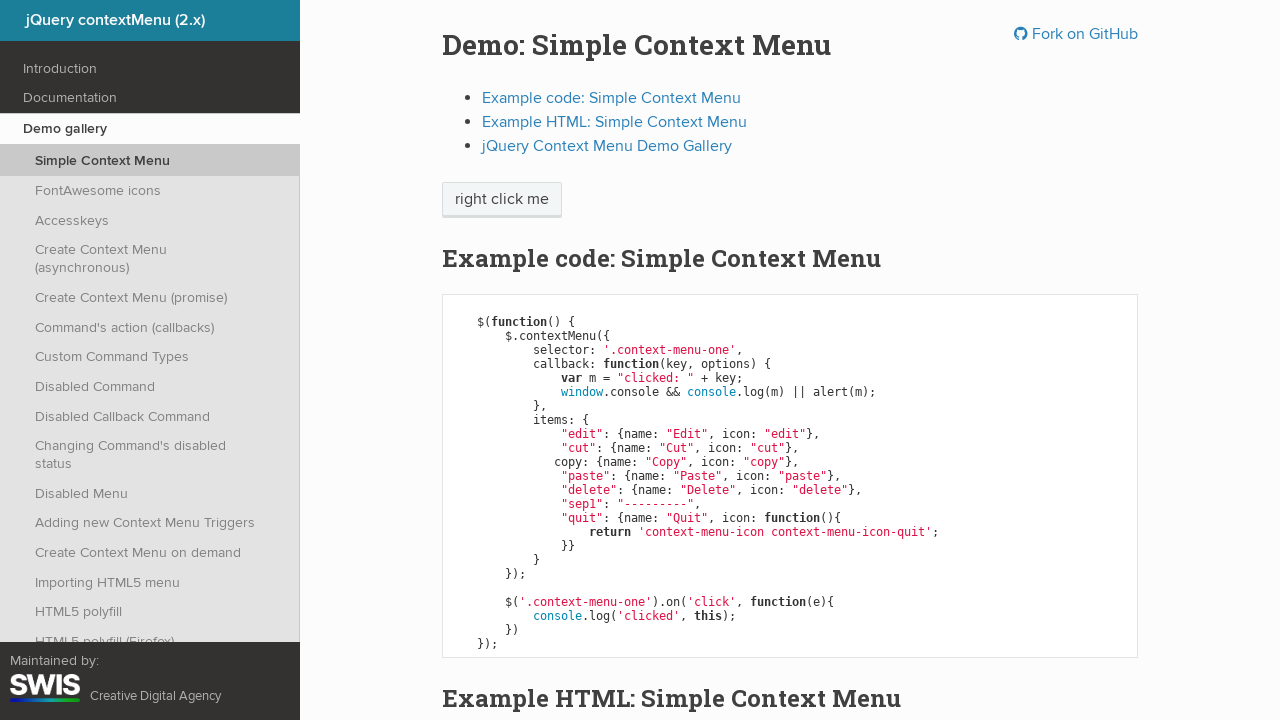

Right-clicked on the context menu trigger button to open the context menu at (502, 200) on xpath=//span[@class='context-menu-one btn btn-neutral']
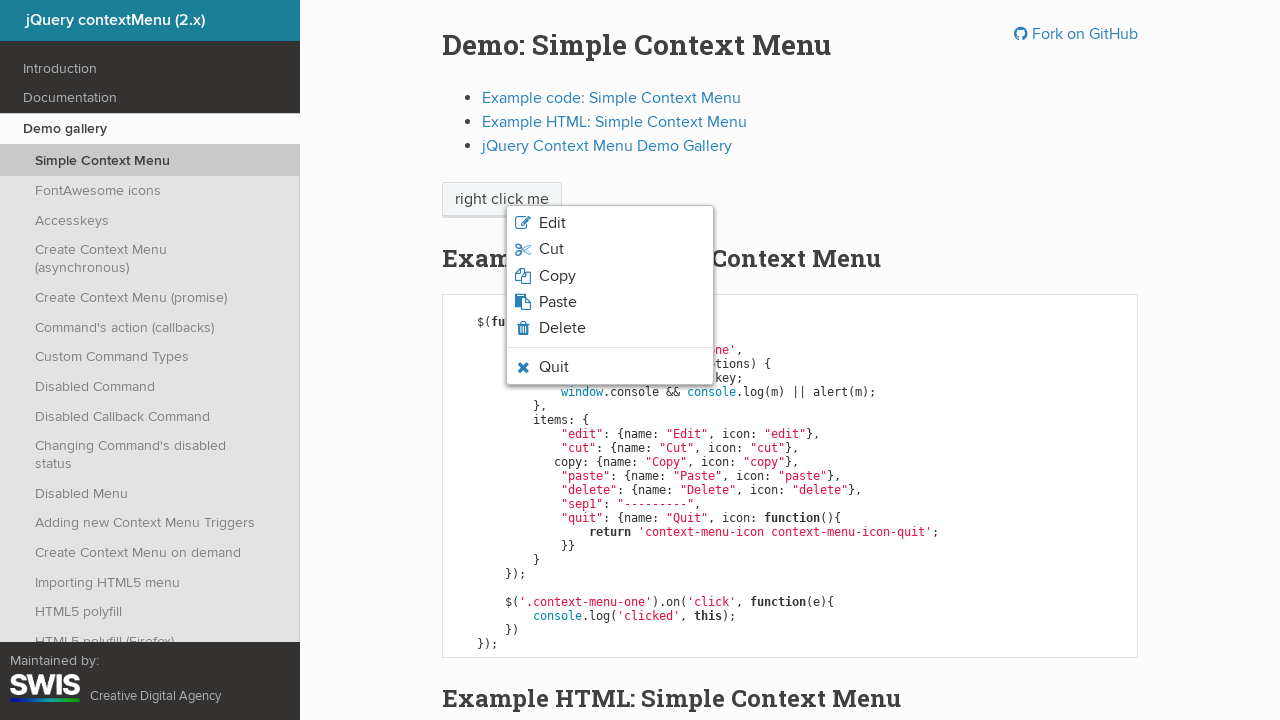

Clicked on 'Edit' option in the context menu at (552, 223) on xpath=//span[text()='Edit']
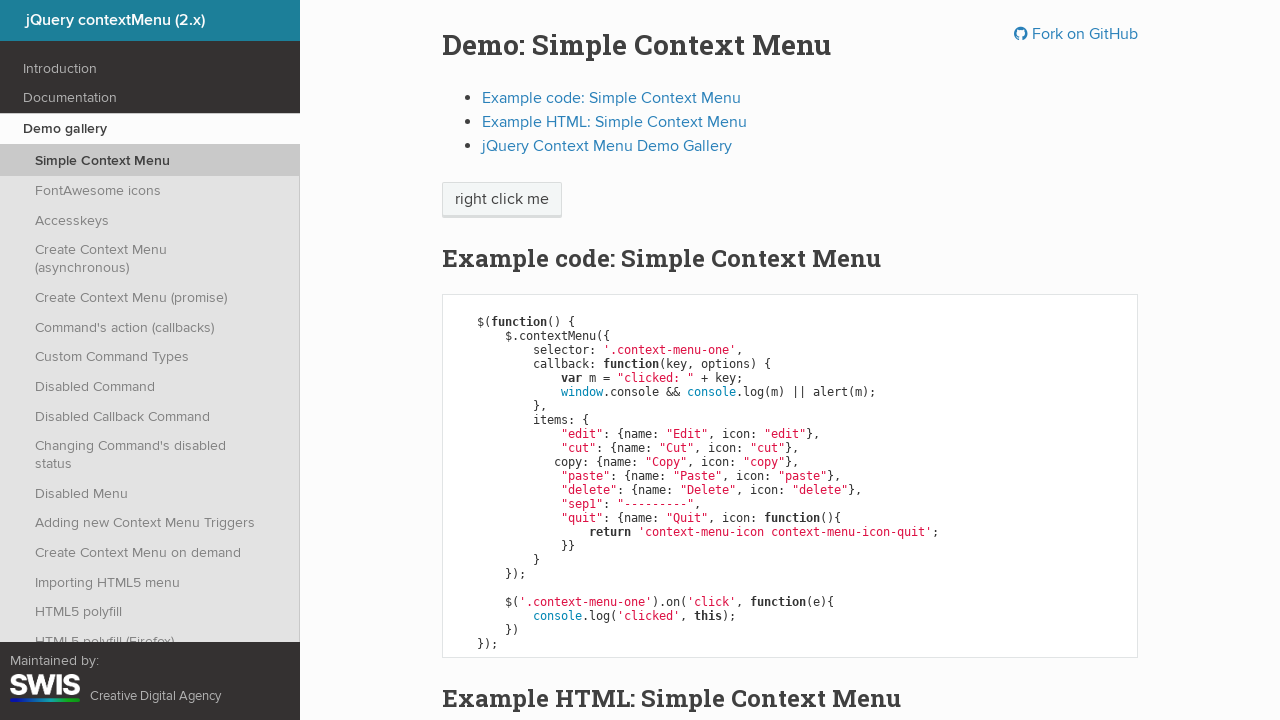

Set up dialog handler to accept the alert
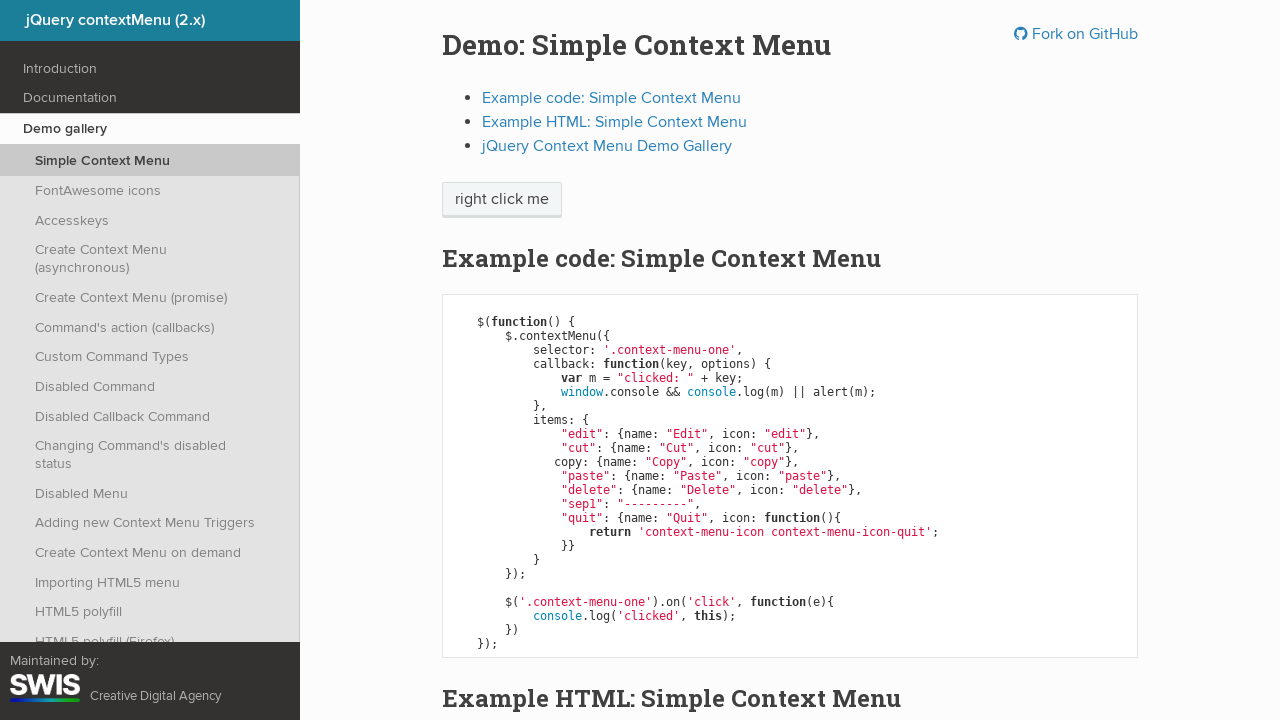

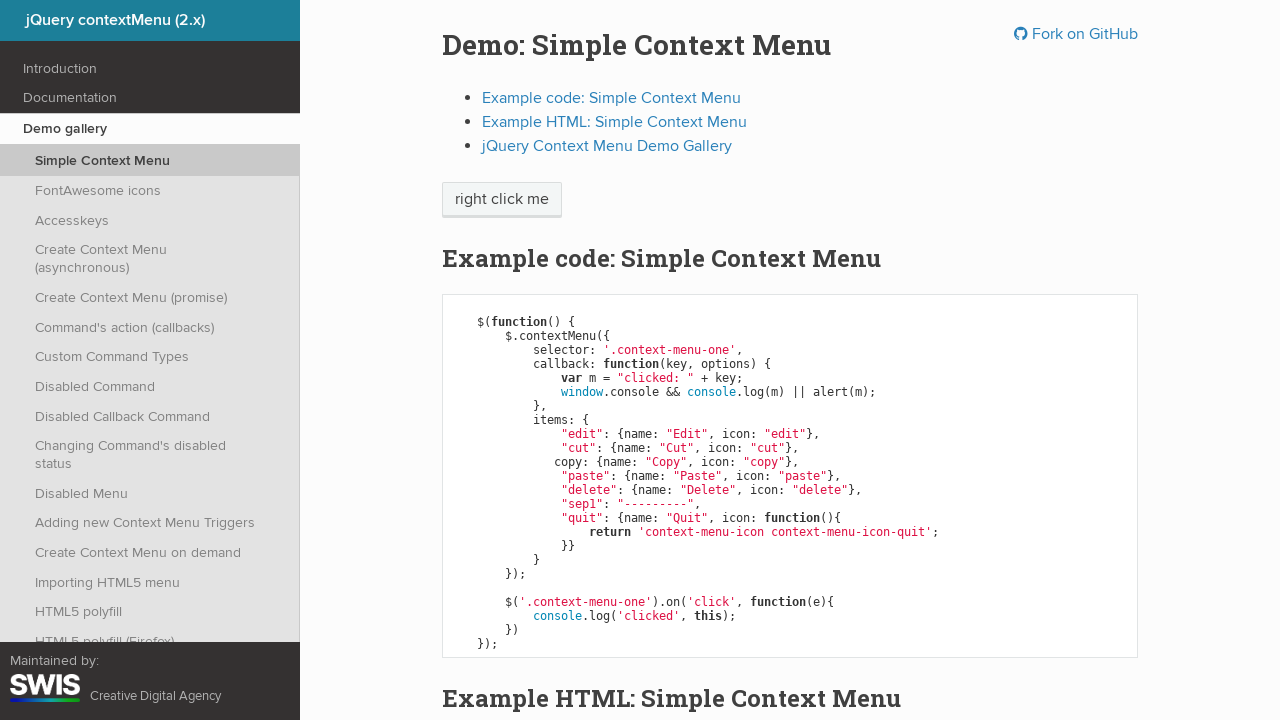